Tests that the counter displays the correct number of todo items

Starting URL: https://demo.playwright.dev/todomvc

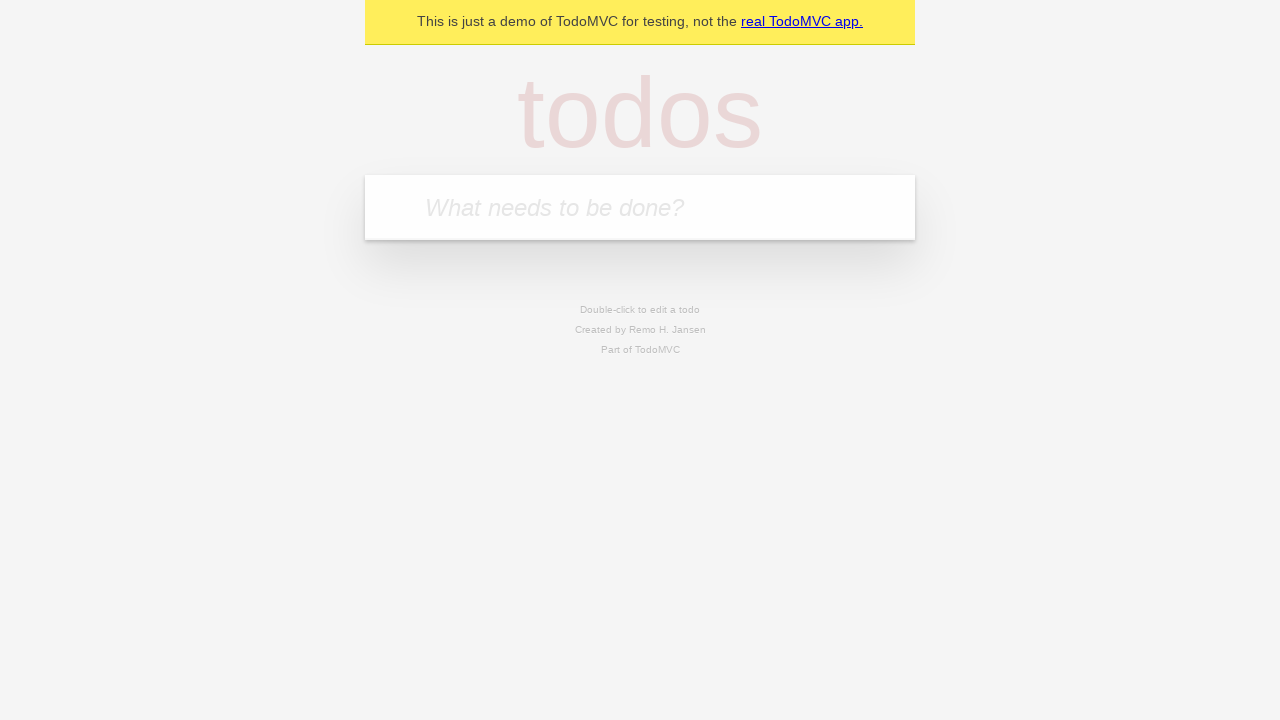

Located the 'What needs to be done?' input field
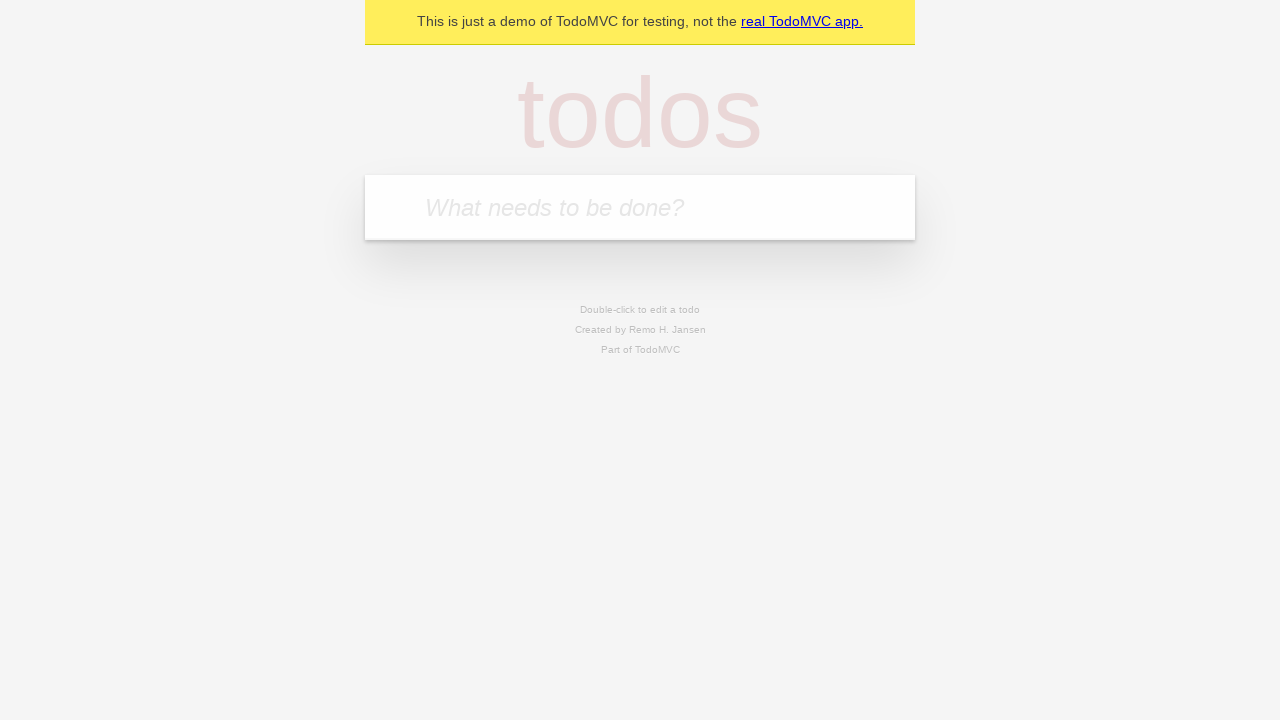

Filled input field with 'buy some cheese' on internal:attr=[placeholder="What needs to be done?"i]
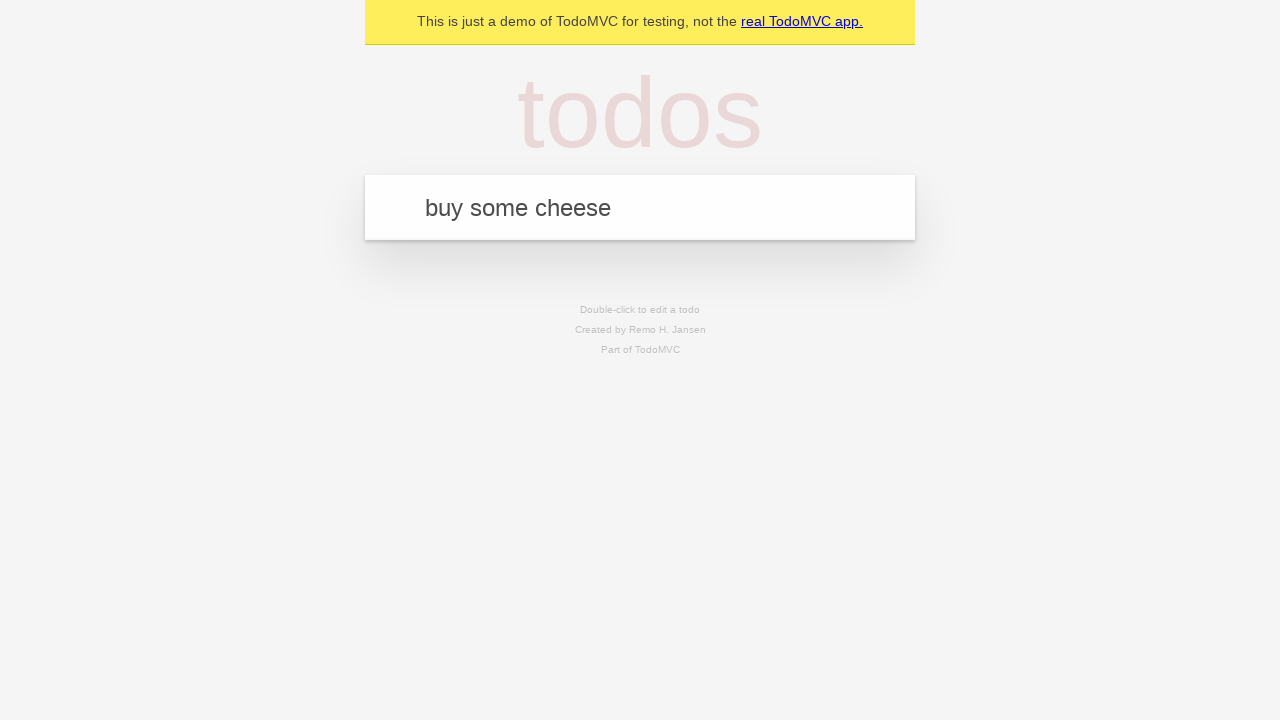

Pressed Enter to add first todo item on internal:attr=[placeholder="What needs to be done?"i]
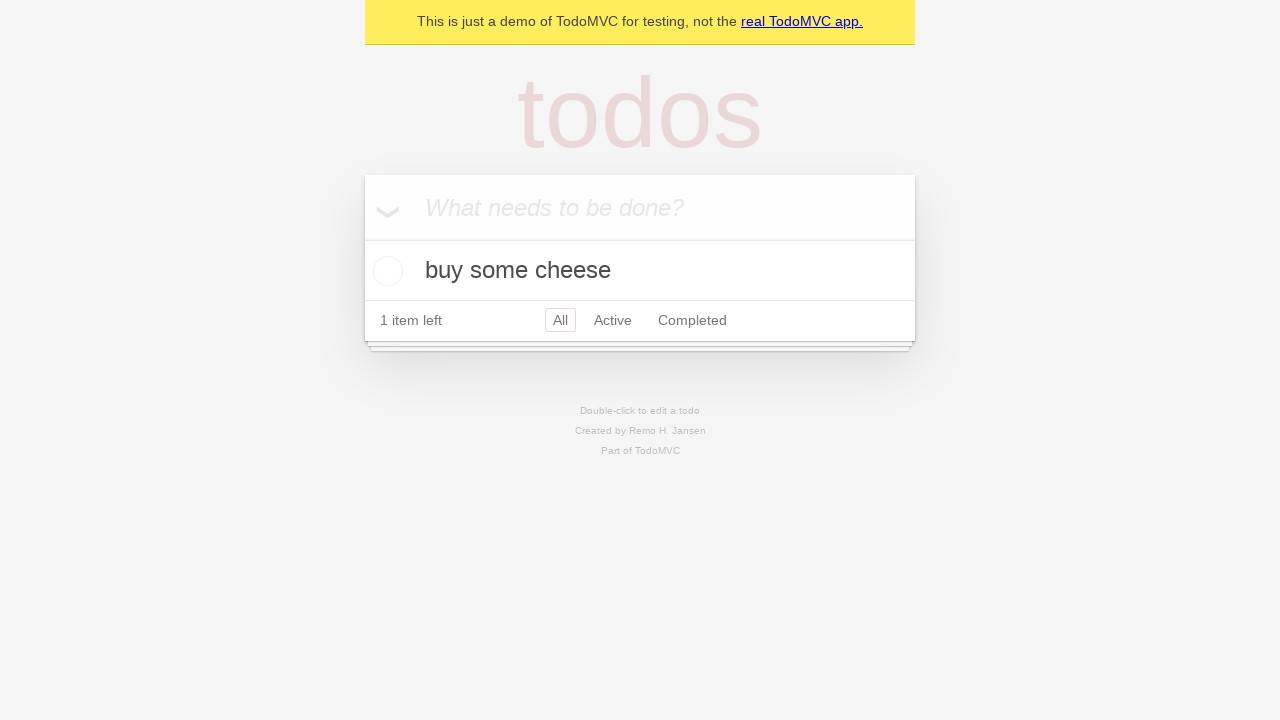

Waited for todo counter to appear
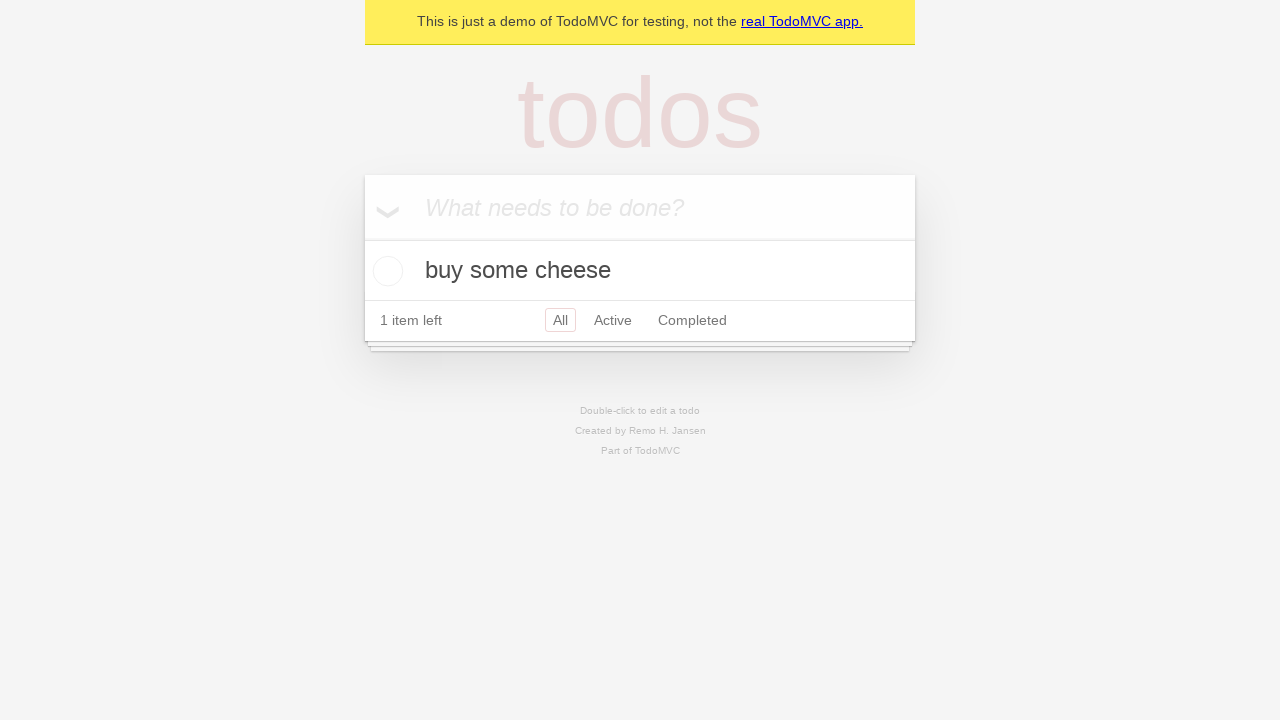

Filled input field with 'feed the cat' on internal:attr=[placeholder="What needs to be done?"i]
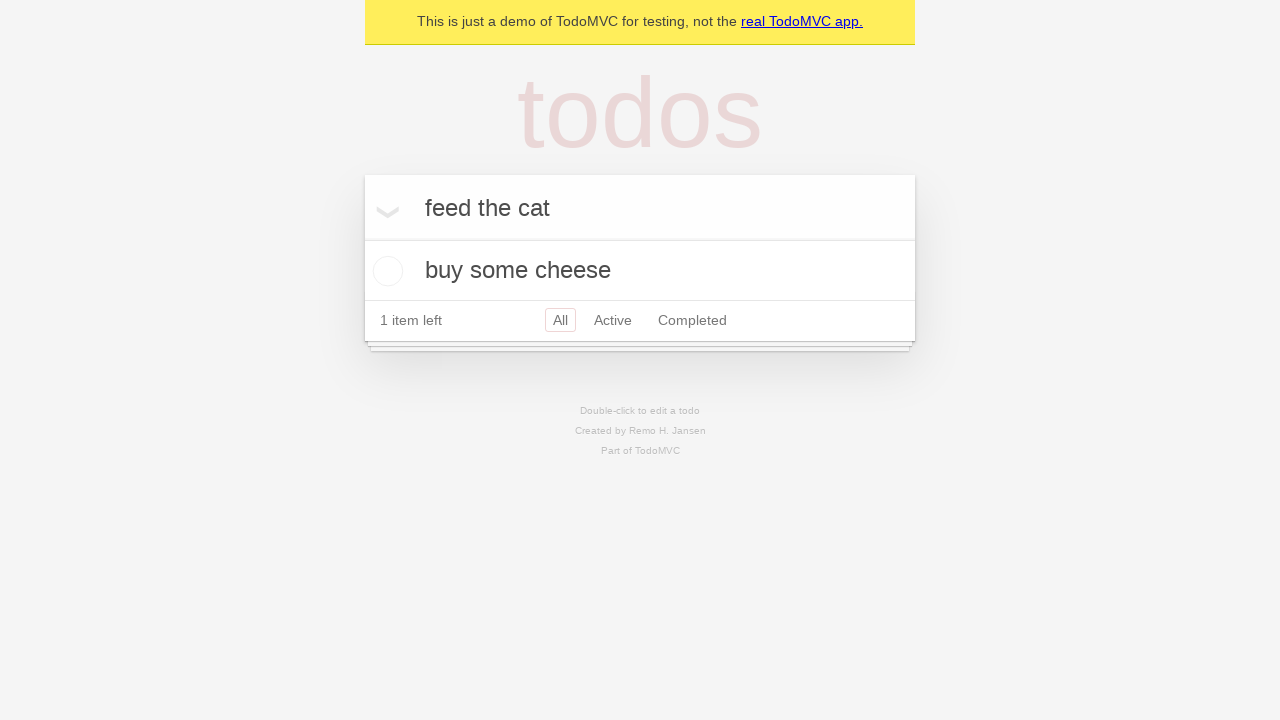

Pressed Enter to add second todo item on internal:attr=[placeholder="What needs to be done?"i]
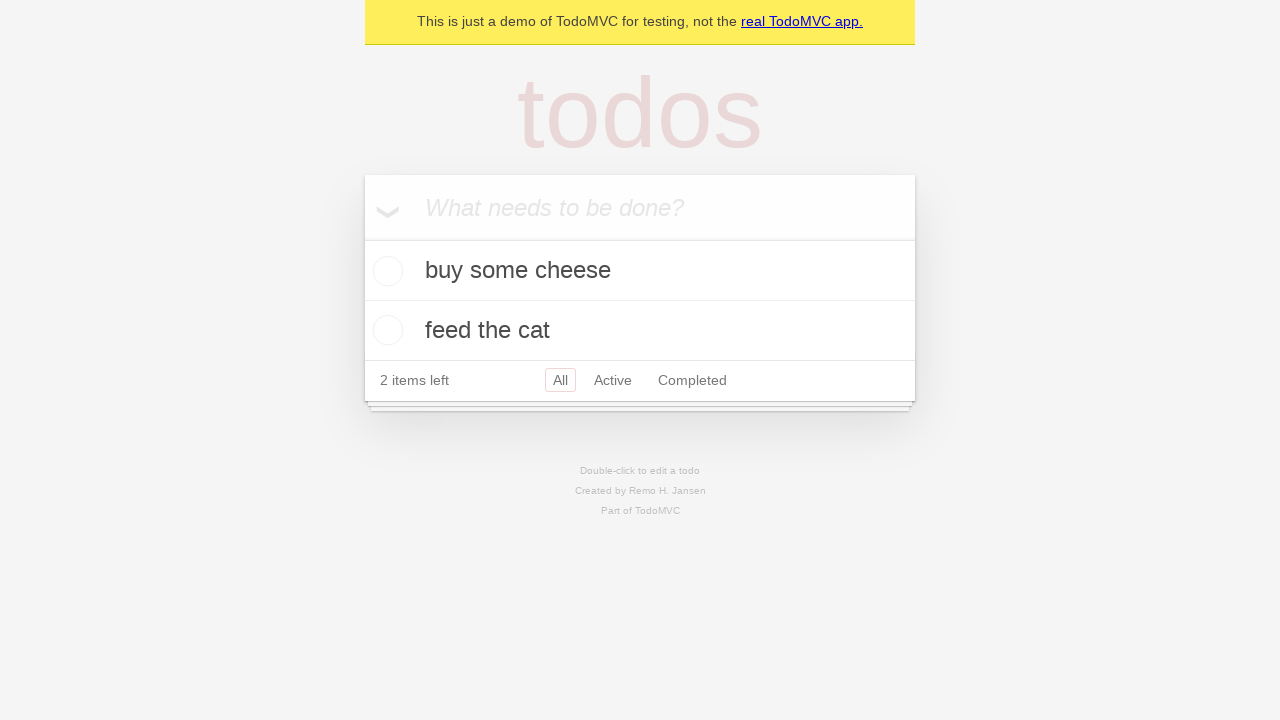

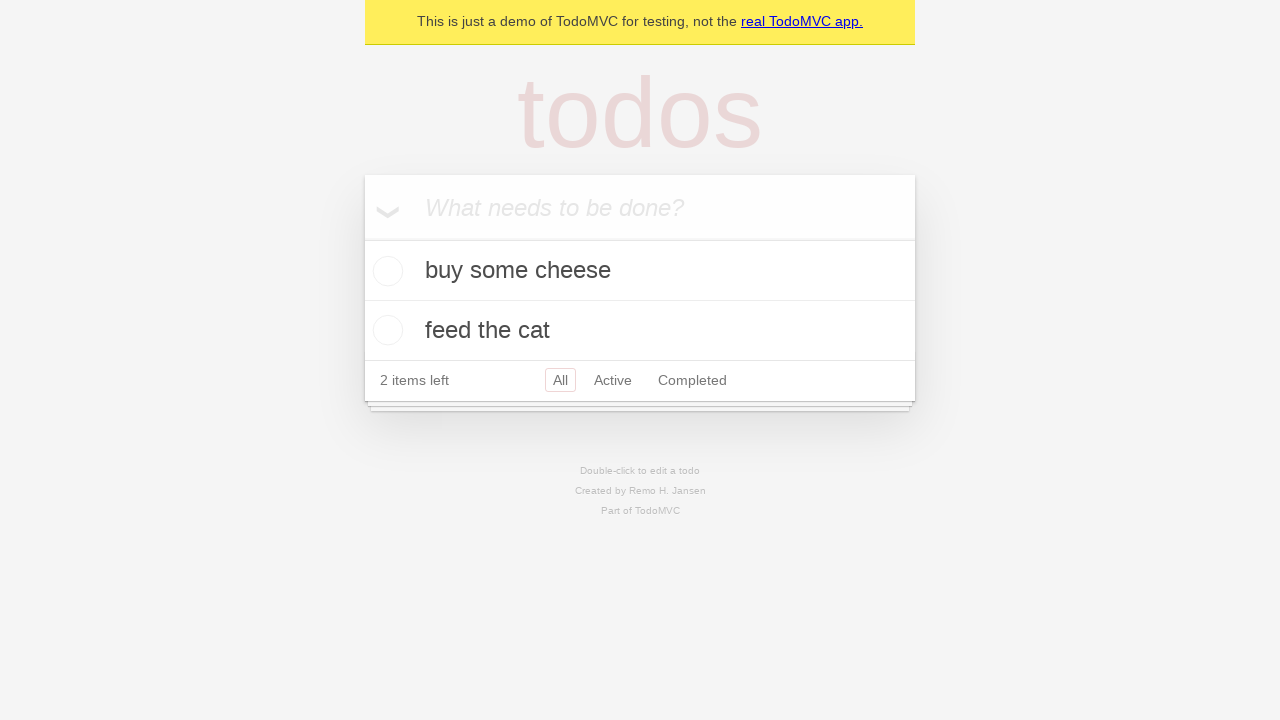